Opens the RedBus website and verifies the page loads by checking the title and URL are accessible

Starting URL: https://www.redbus.in/

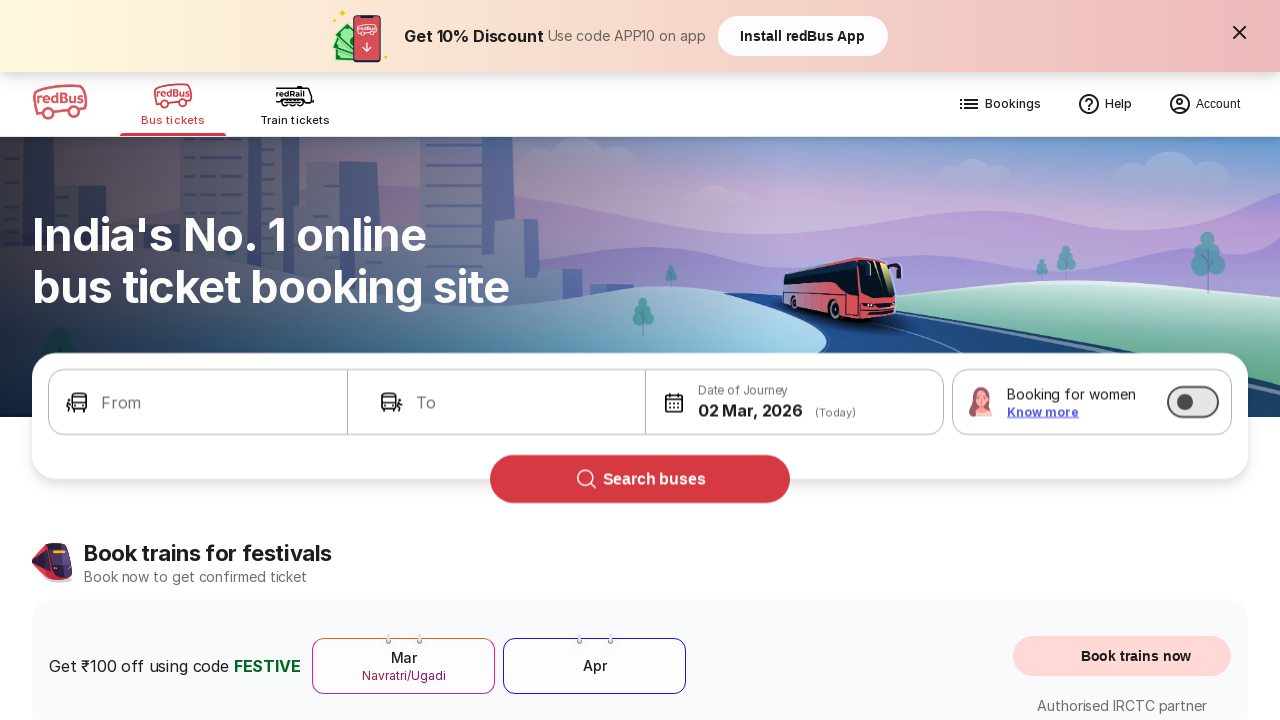

Waited for page to reach domcontentloaded state
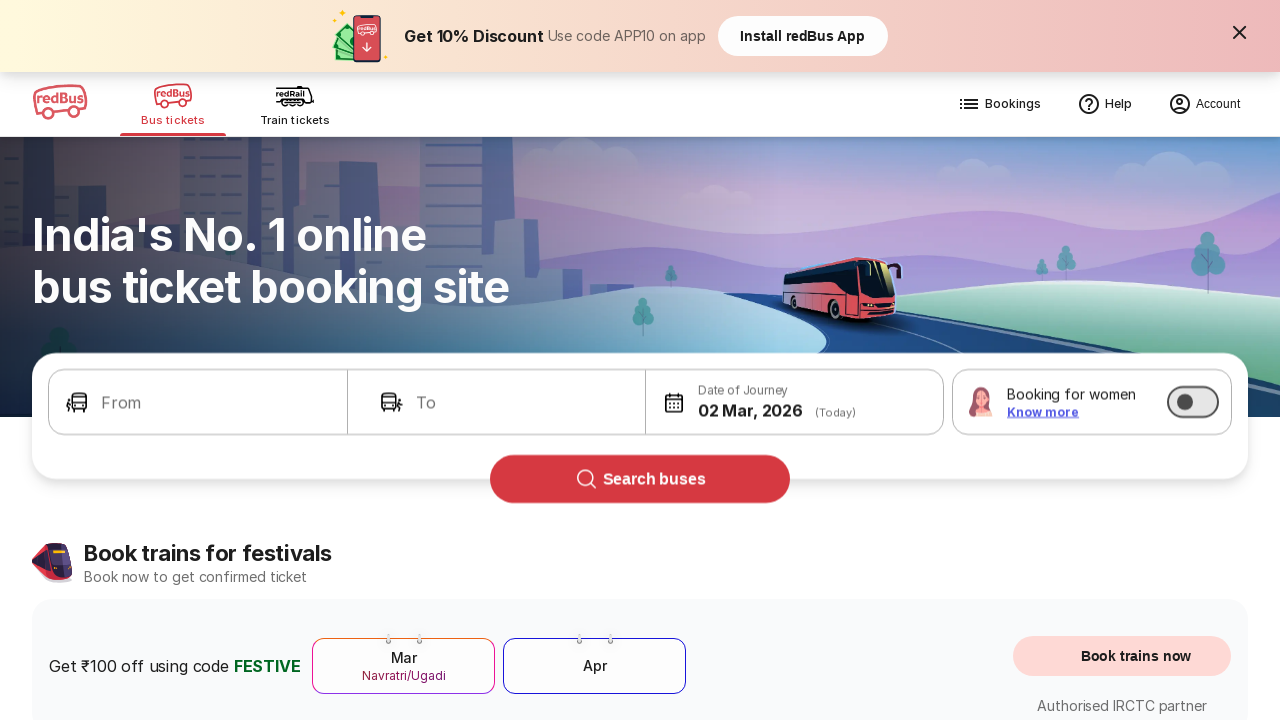

Retrieved page title
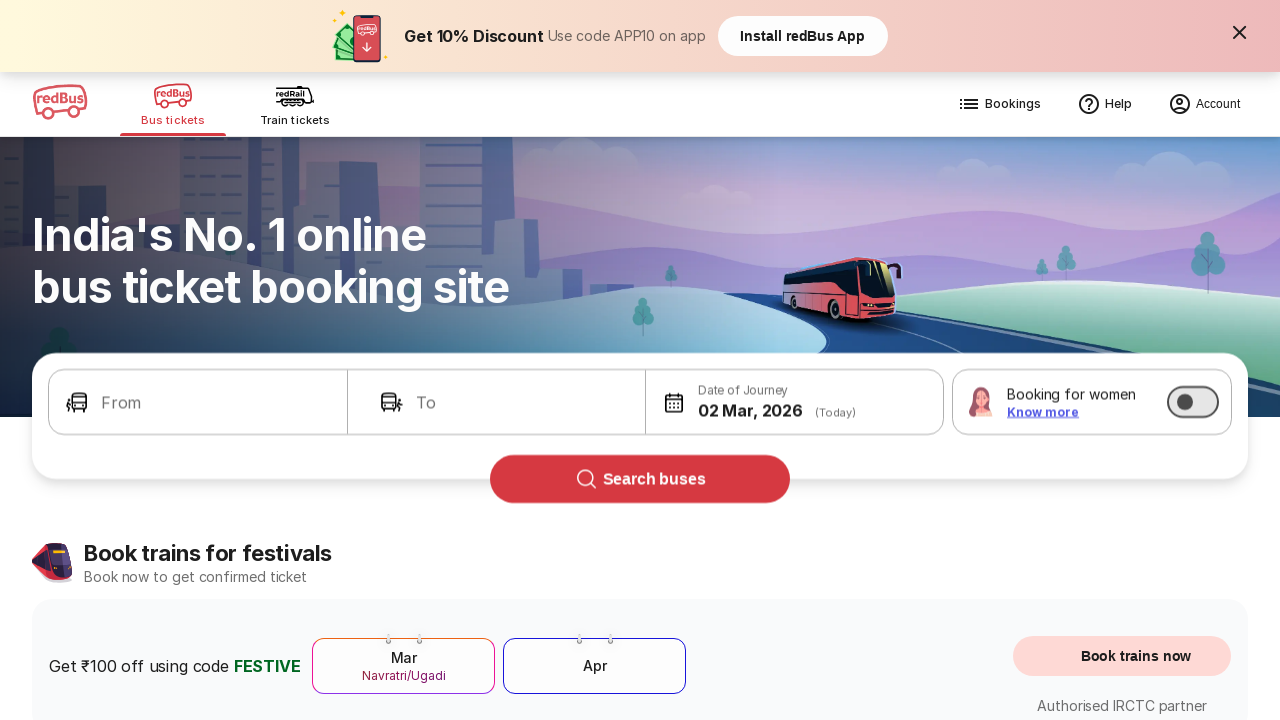

Retrieved current URL
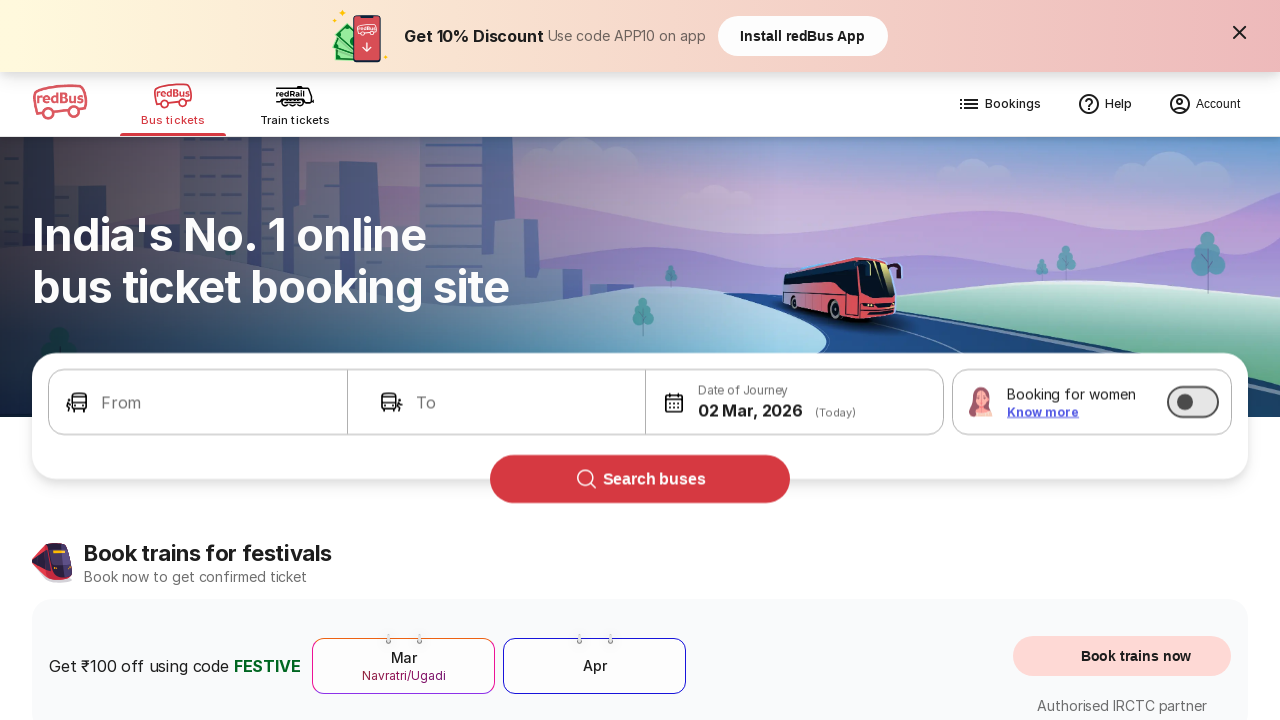

Verified page title is not empty
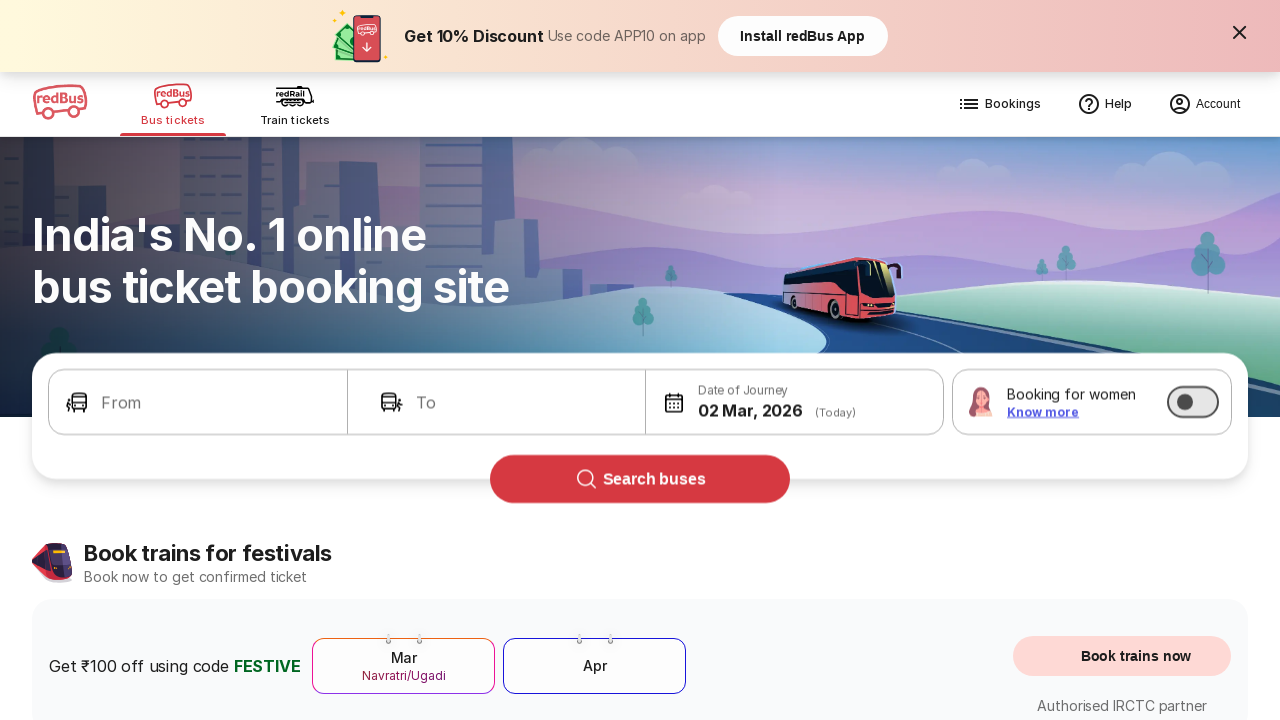

Verified 'redbus' is present in current URL
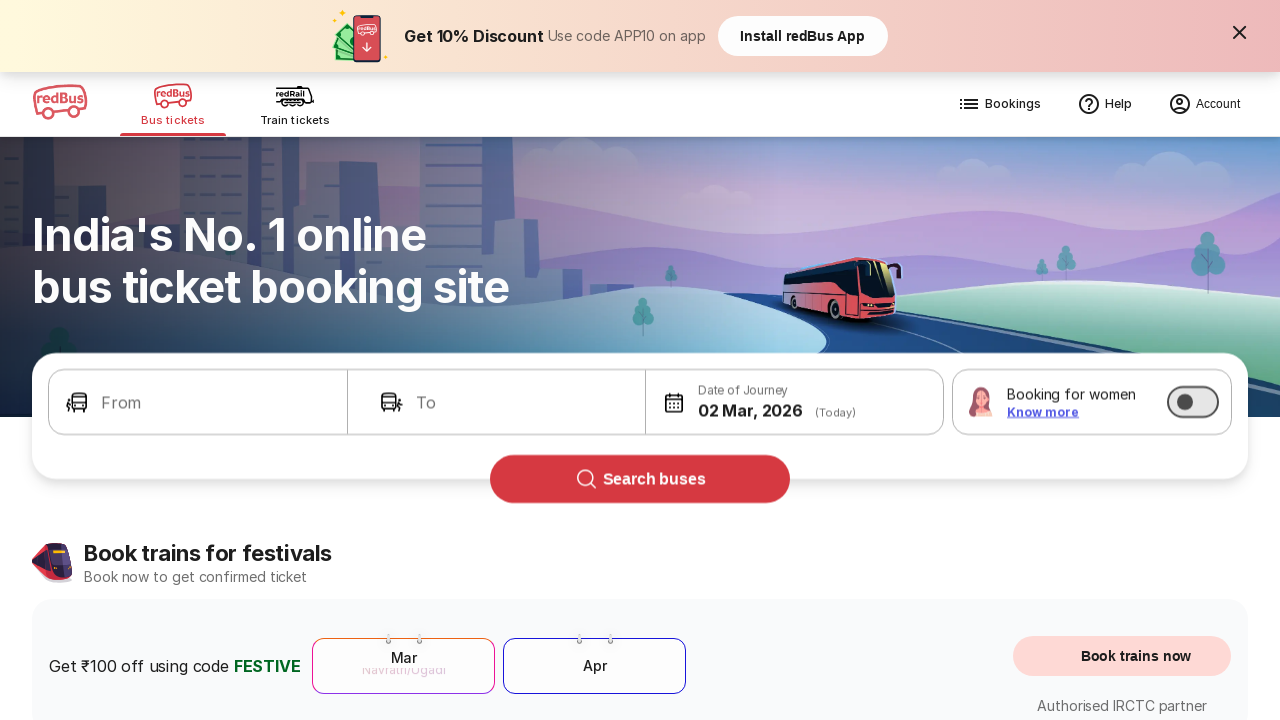

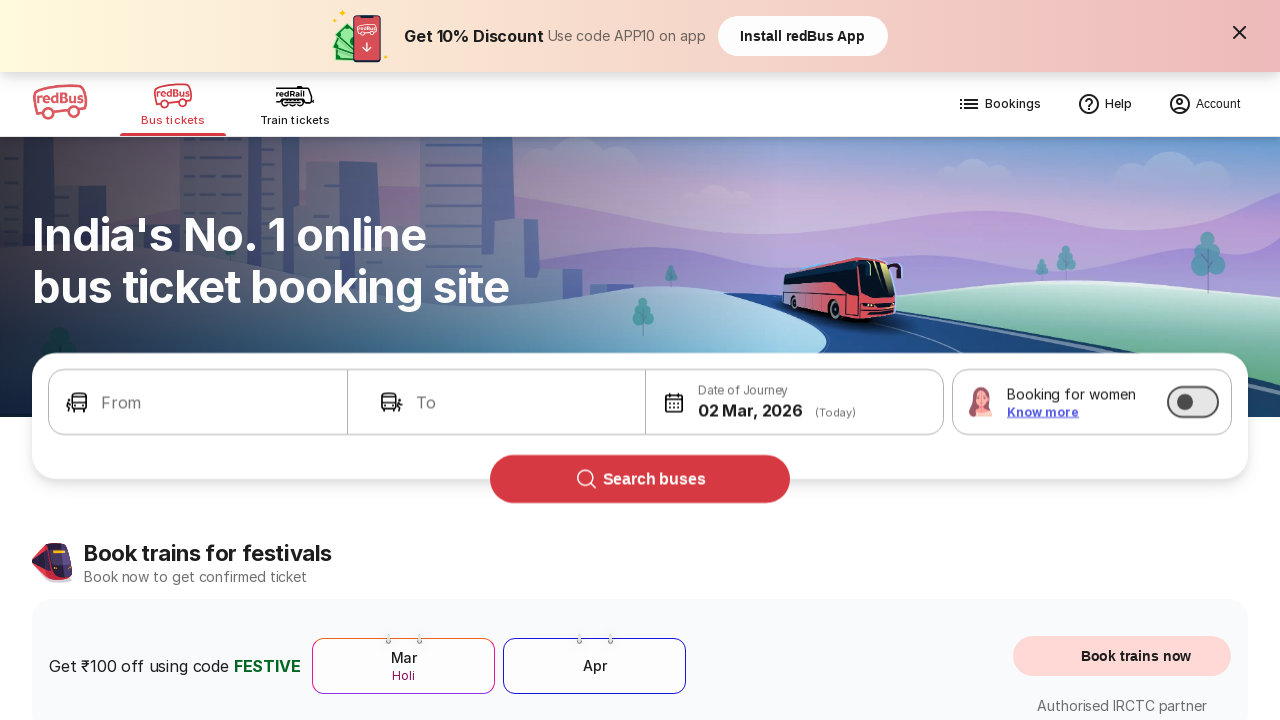